Tests various Playwright assertions on a TodoMVC app by adding a todo item, checking/unchecking it, filtering views, and verifying element states and properties.

Starting URL: https://demo.playwright.dev/todomvc/#/

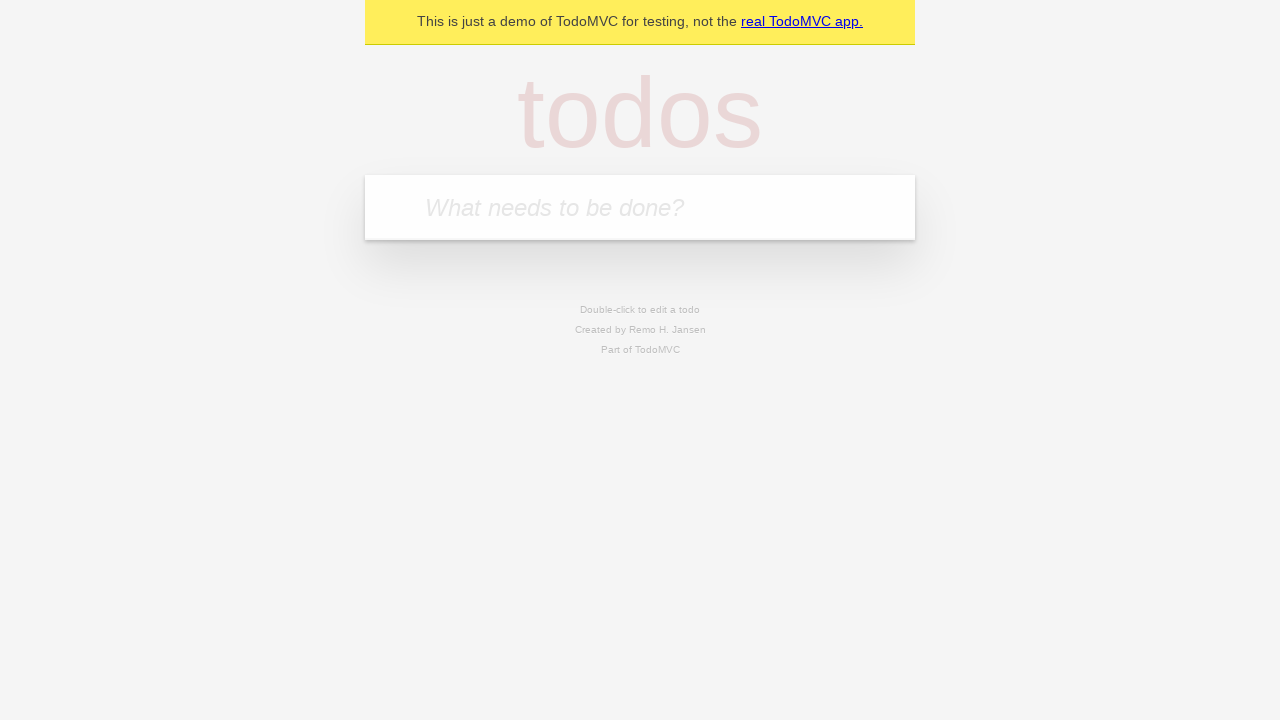

Filled todo input field with 'Buy milk' on input.new-todo
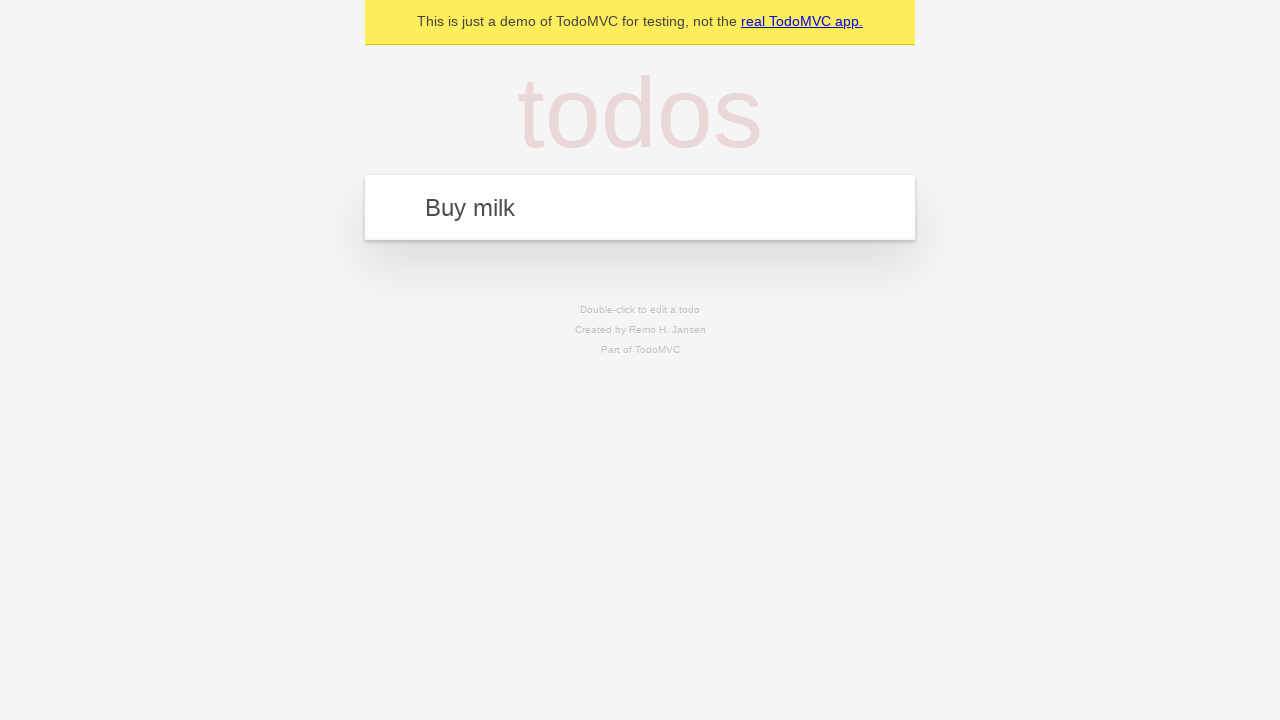

Pressed Enter to submit the todo item on input.new-todo
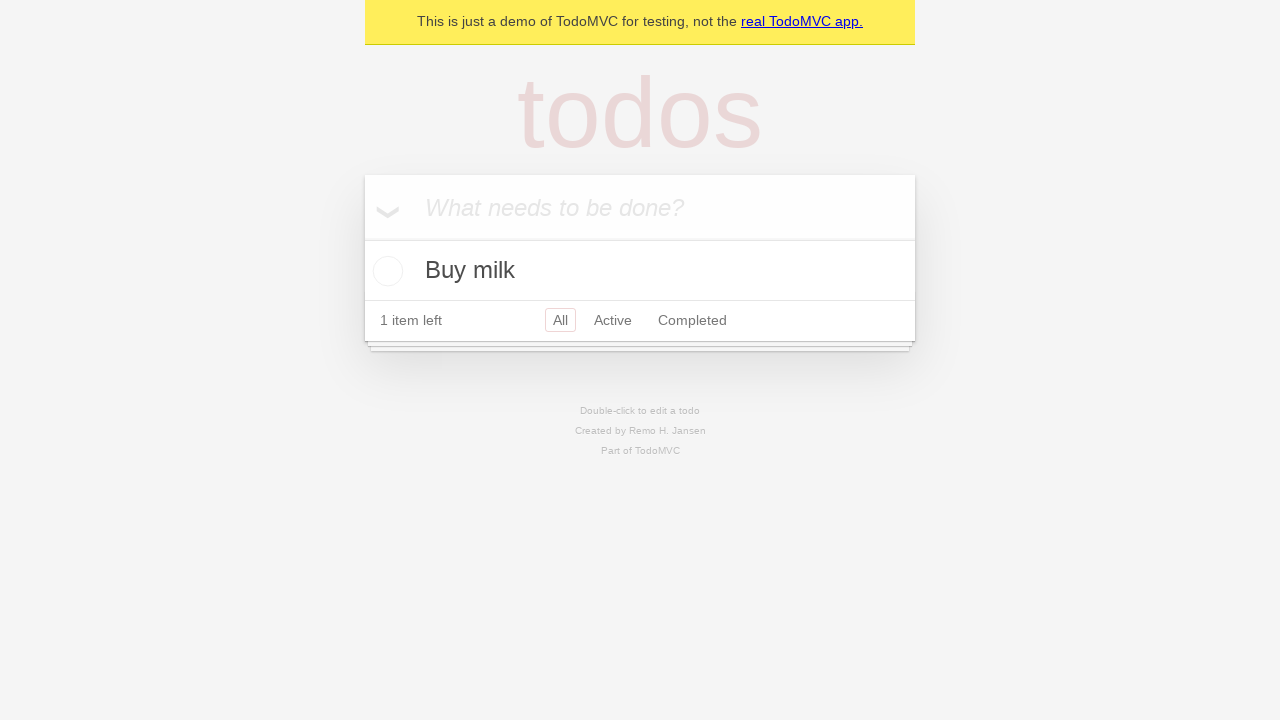

Located todo list items
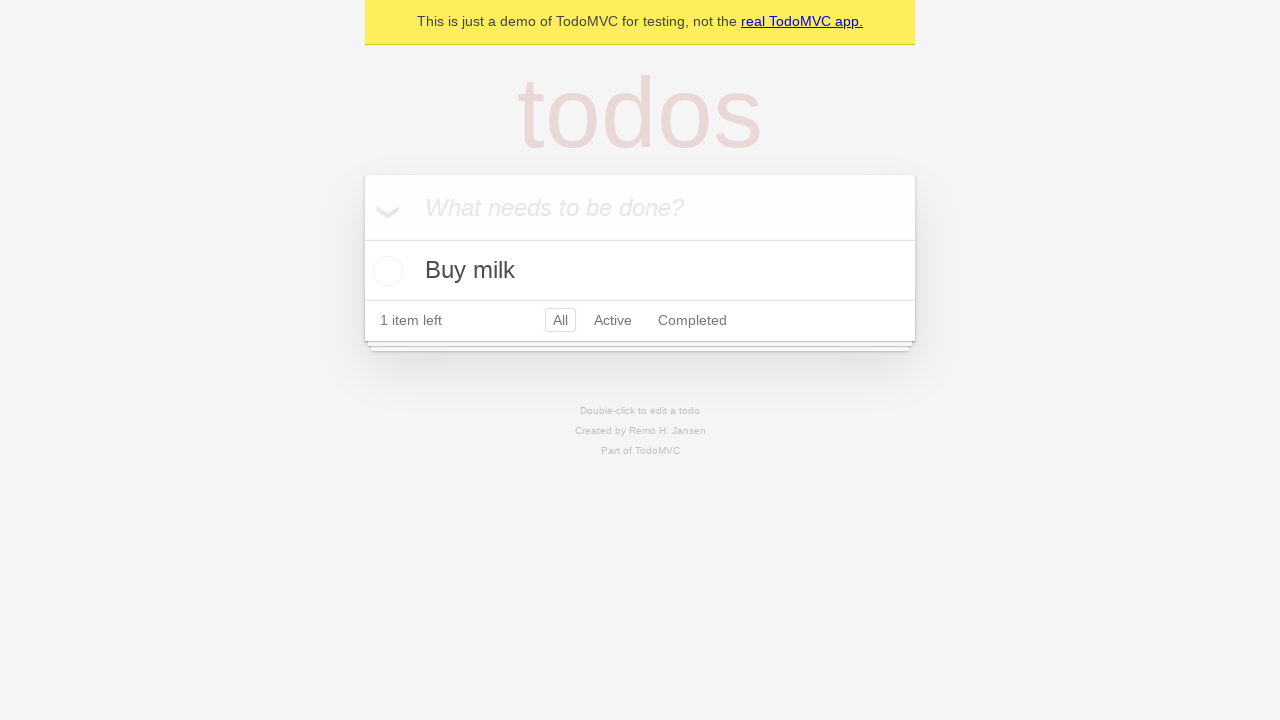

Todo item appeared in the list
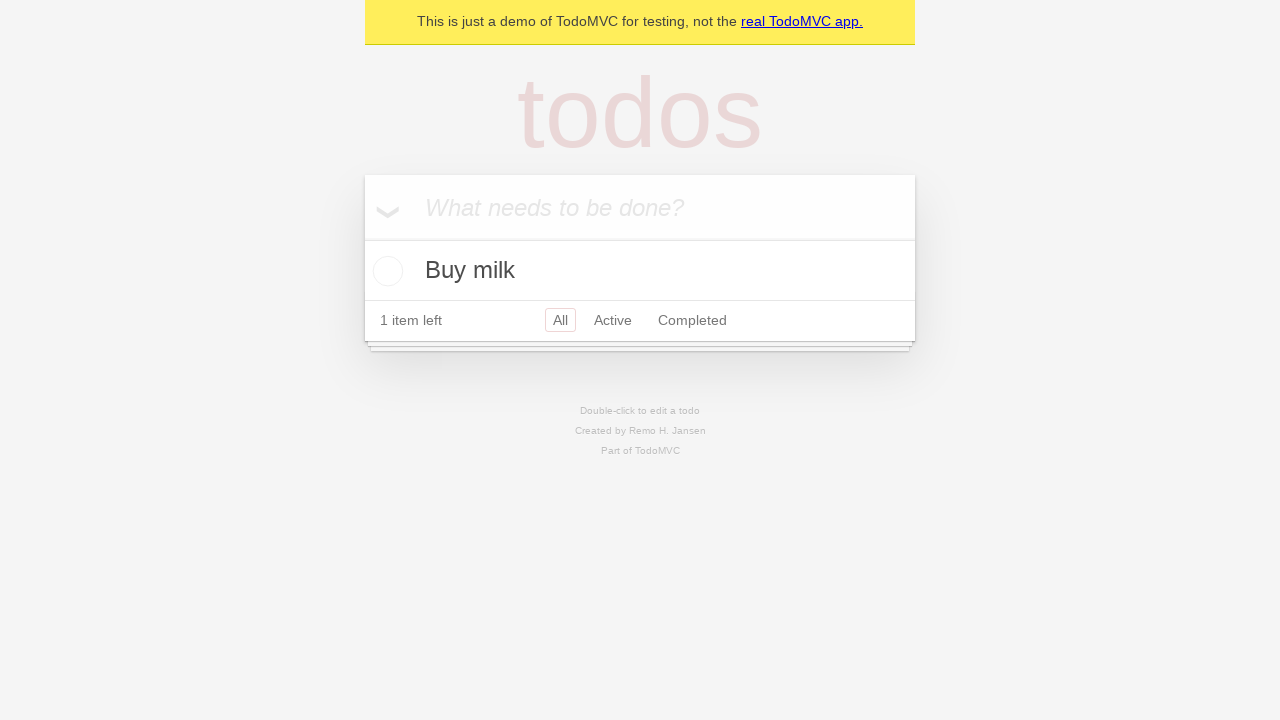

Checked the checkbox to mark todo as complete at (362, 238) on div input[type="checkbox"]
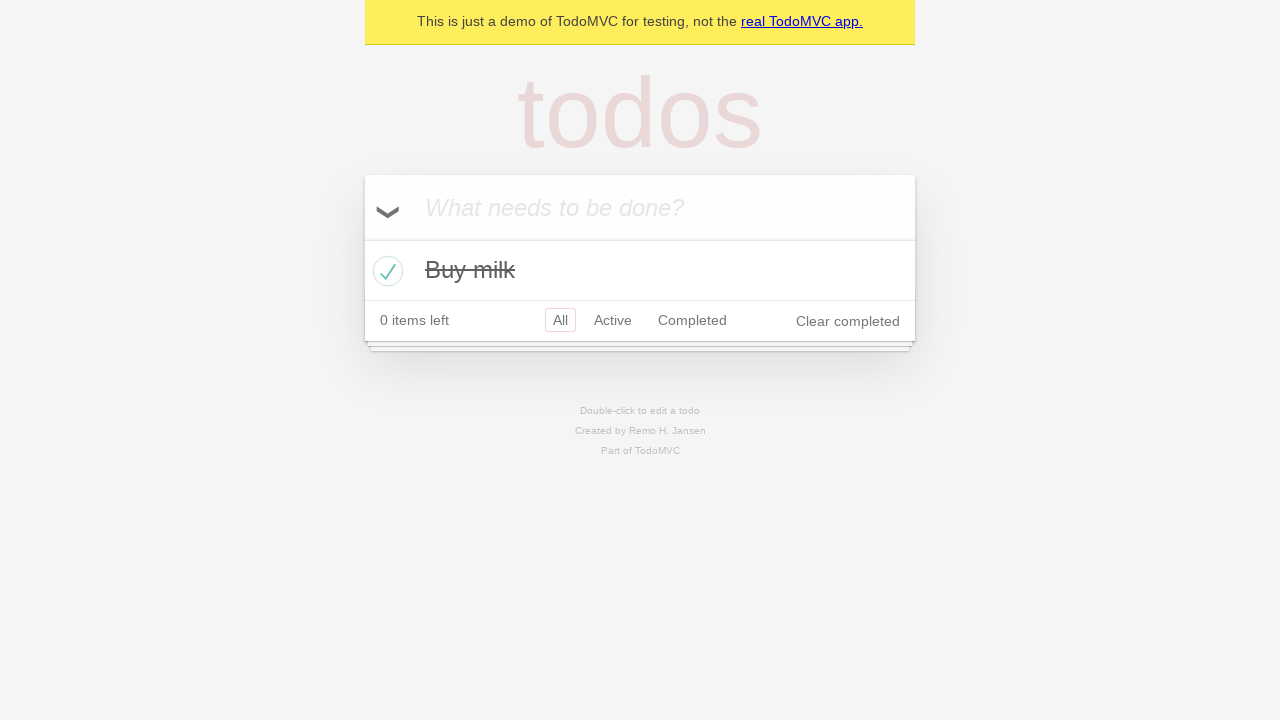

Clicked on Active filter to show only active todos at (613, 320) on text=Active
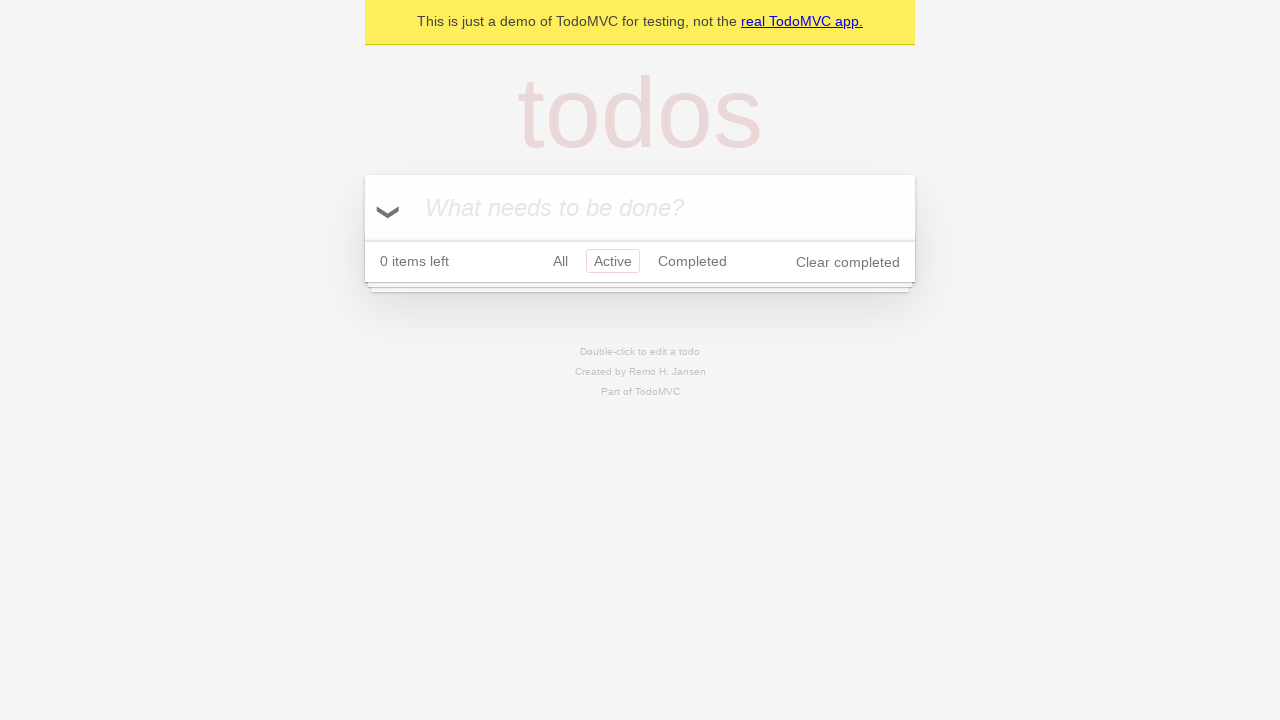

Clicked Clear completed button to remove completed todos at (848, 262) on text=Clear completed
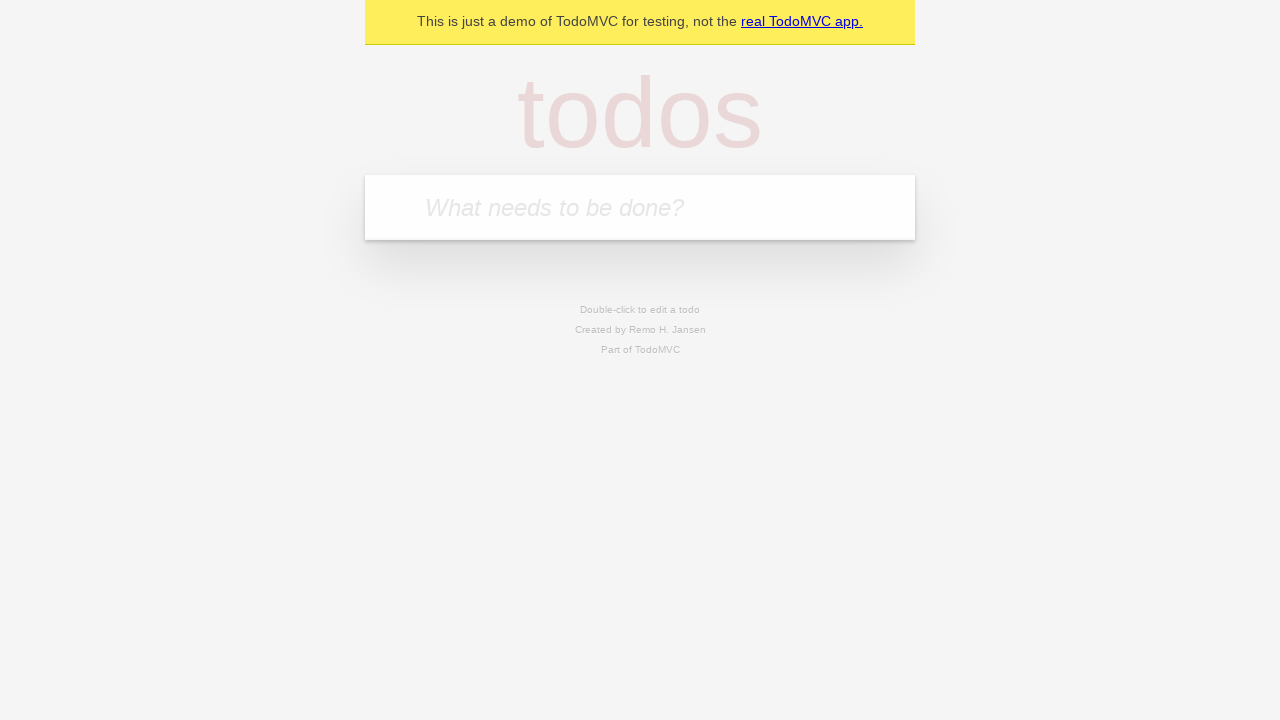

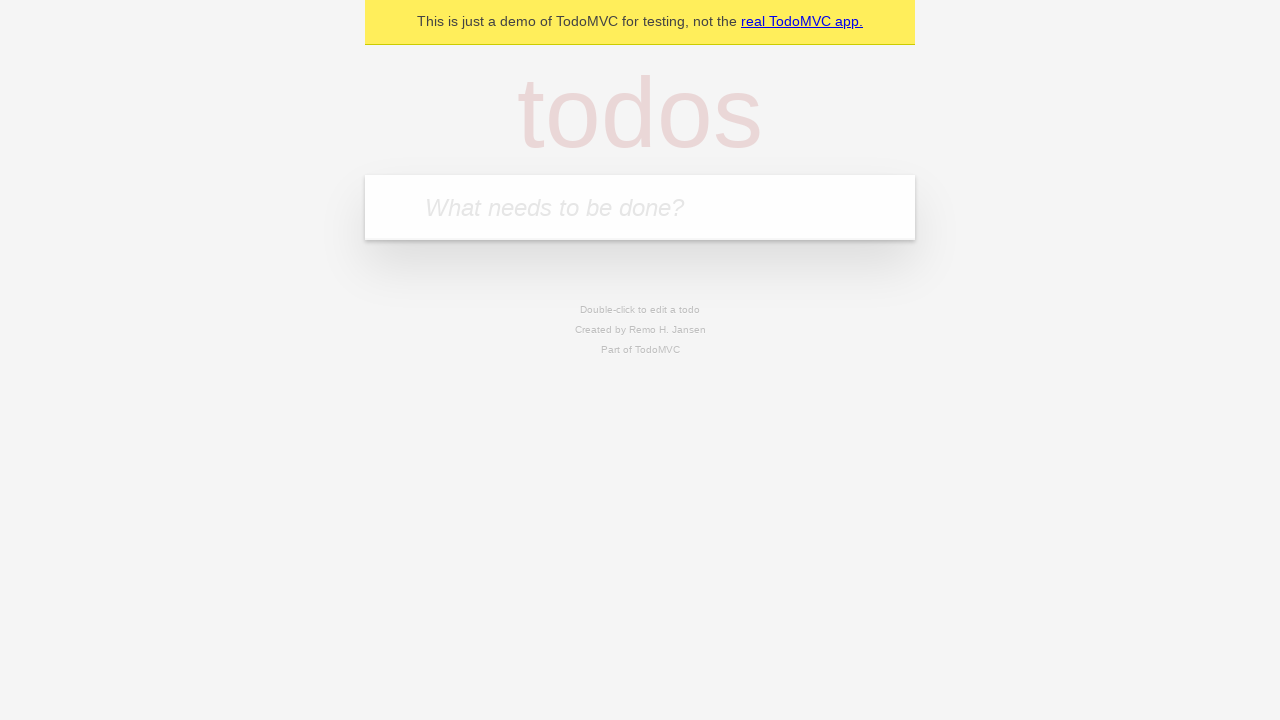